Tests JavaScript alert dialog by clicking a button that triggers an alert, verifying its text, and accepting it

Starting URL: https://bonigarcia.dev/selenium-webdriver-java/dialog-boxes.html

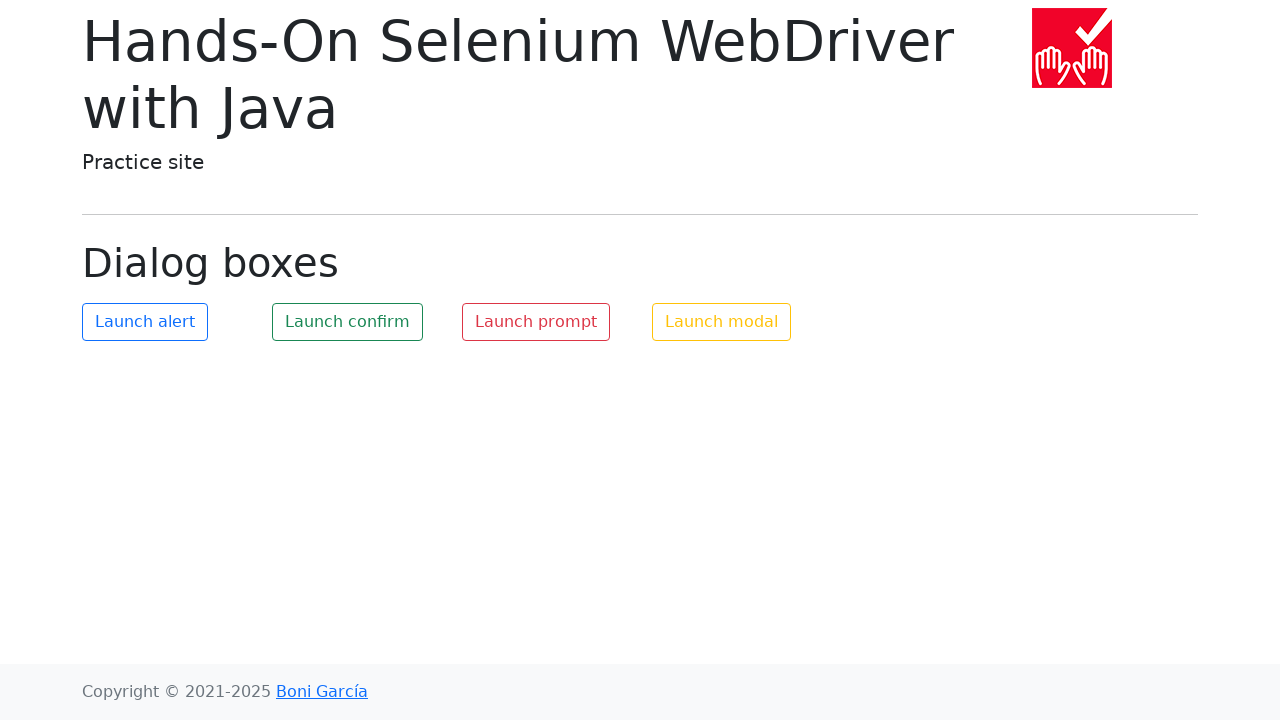

Set up dialog handler to capture and accept alerts
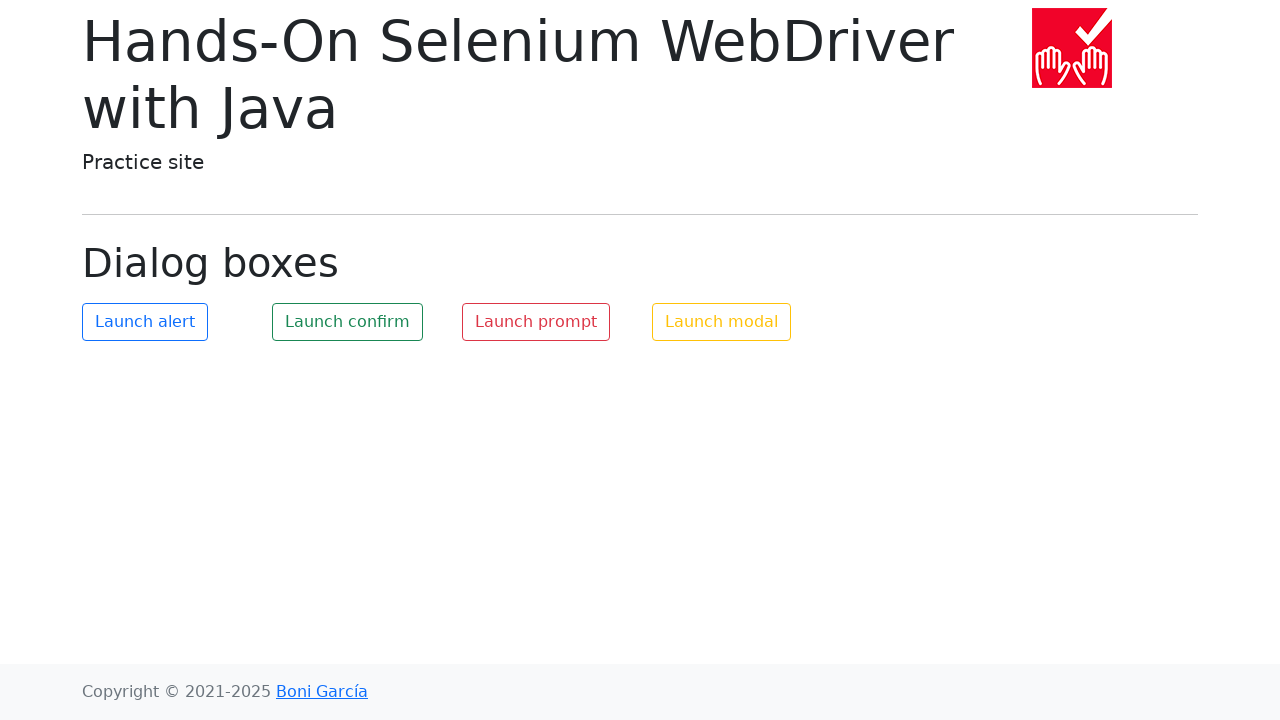

Clicked button to trigger alert dialog at (145, 322) on #my-alert
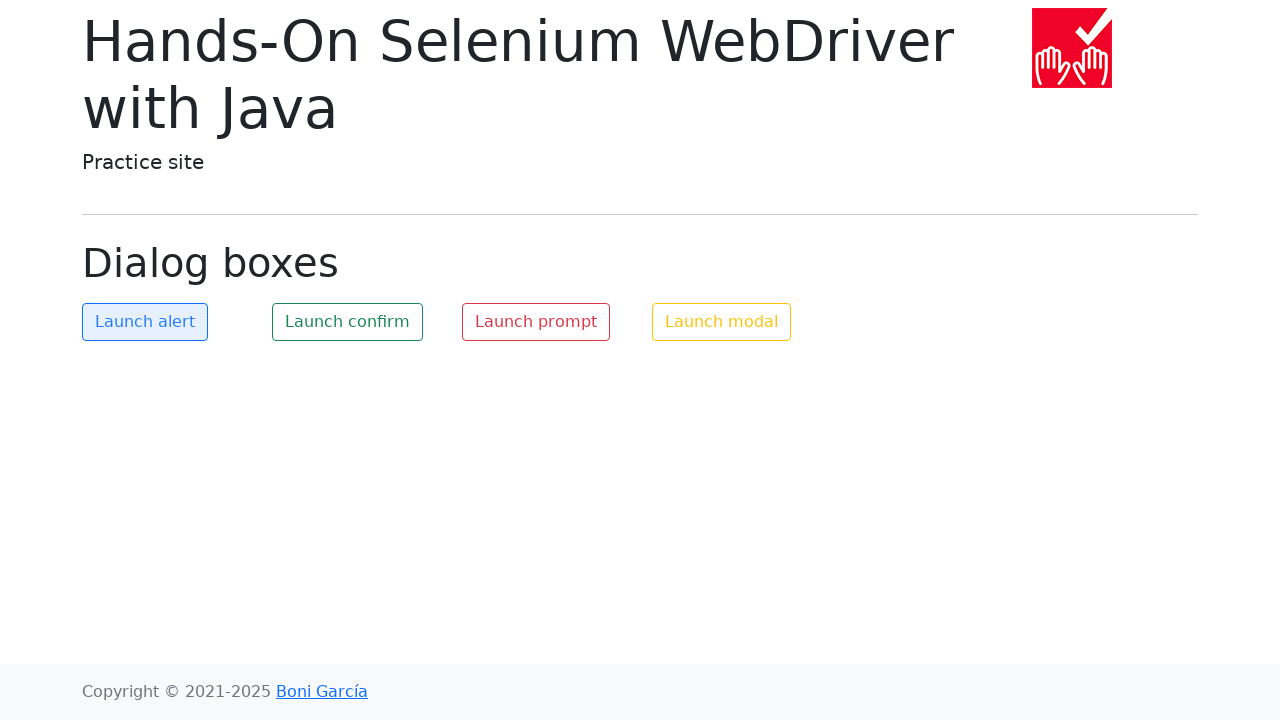

Waited 500ms for dialog to be processed
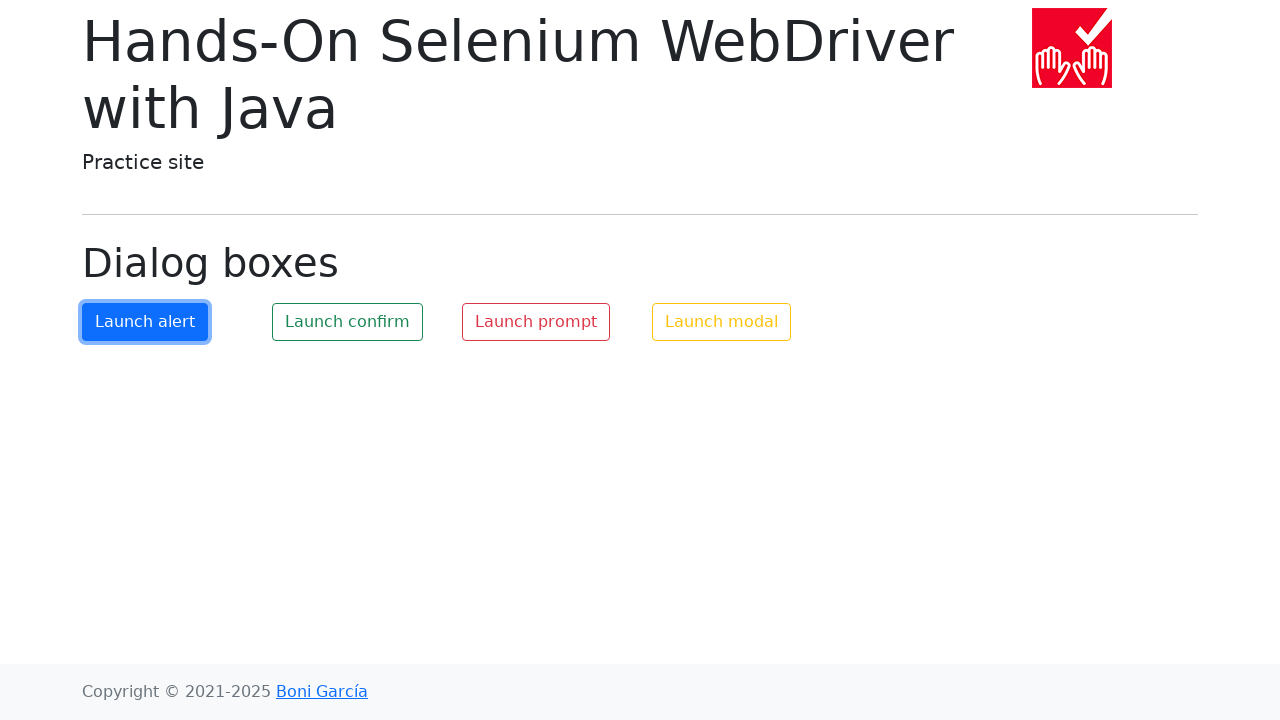

Verified alert message is 'Hello world!'
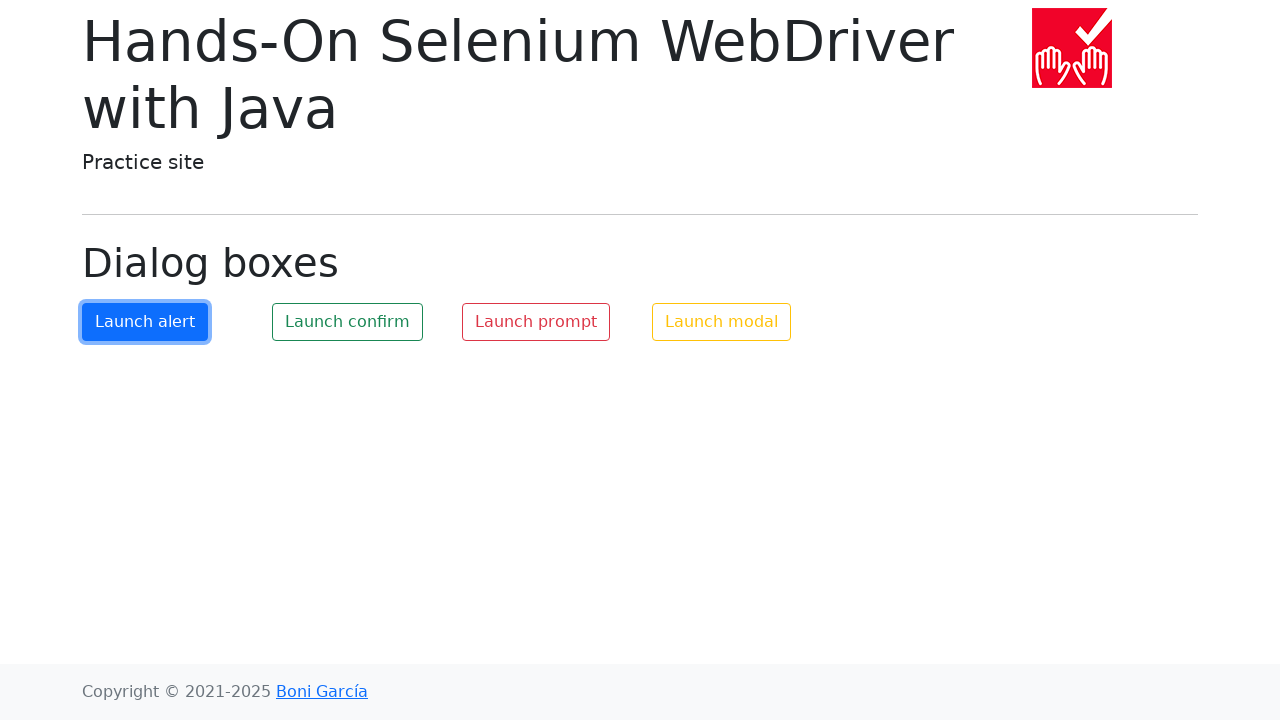

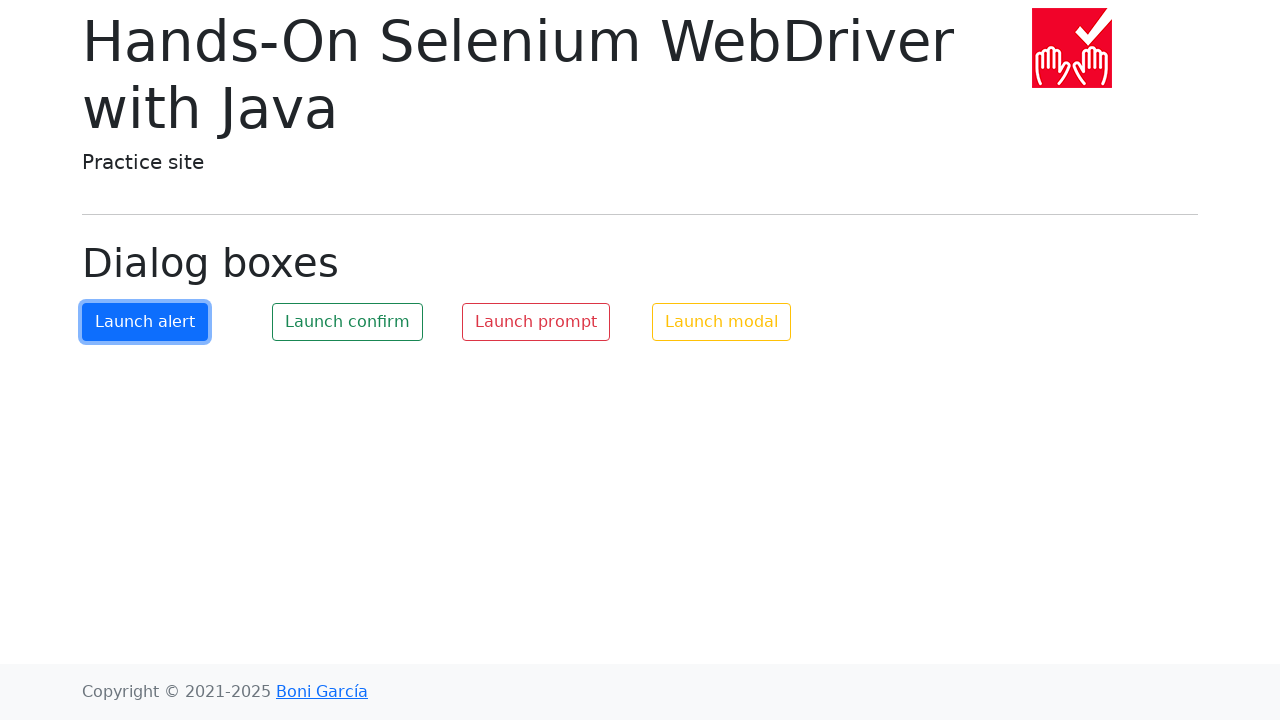